Tests dynamic content by clicking a reveal button and verifying the revealed element appears

Starting URL: https://www.selenium.dev/selenium/web/dynamic.html

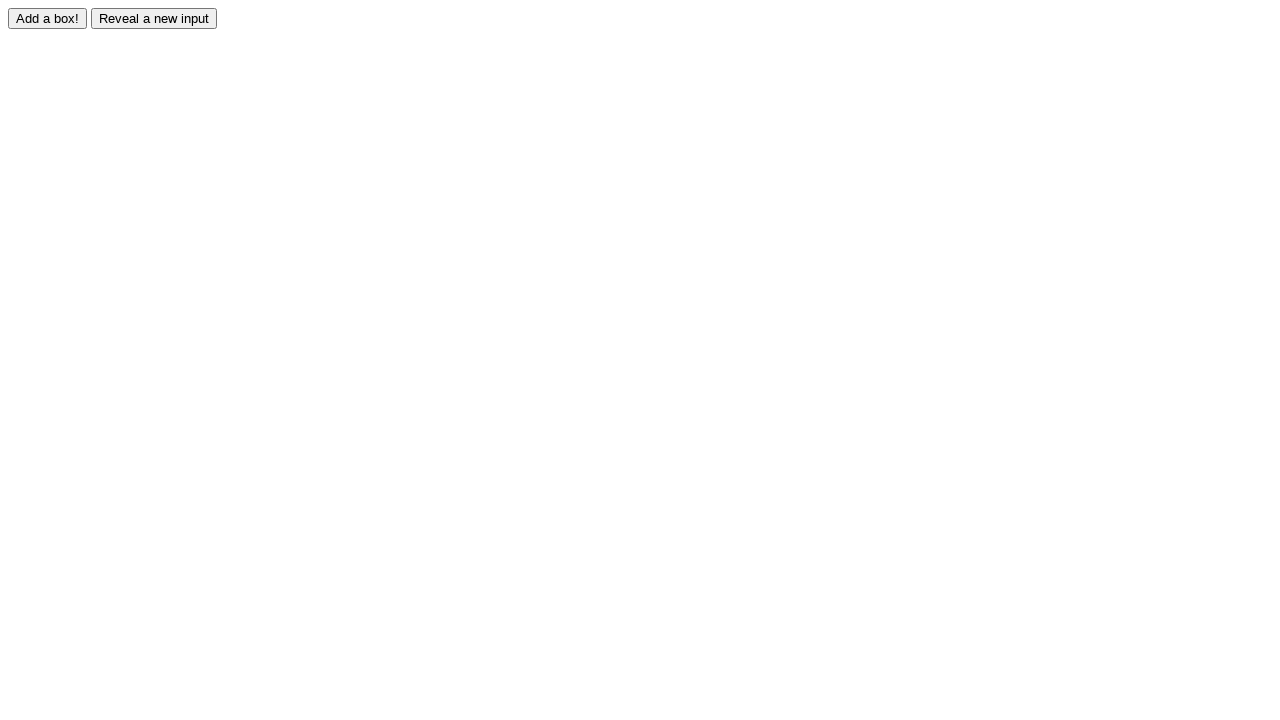

Clicked reveal button to display hidden element at (154, 18) on #reveal
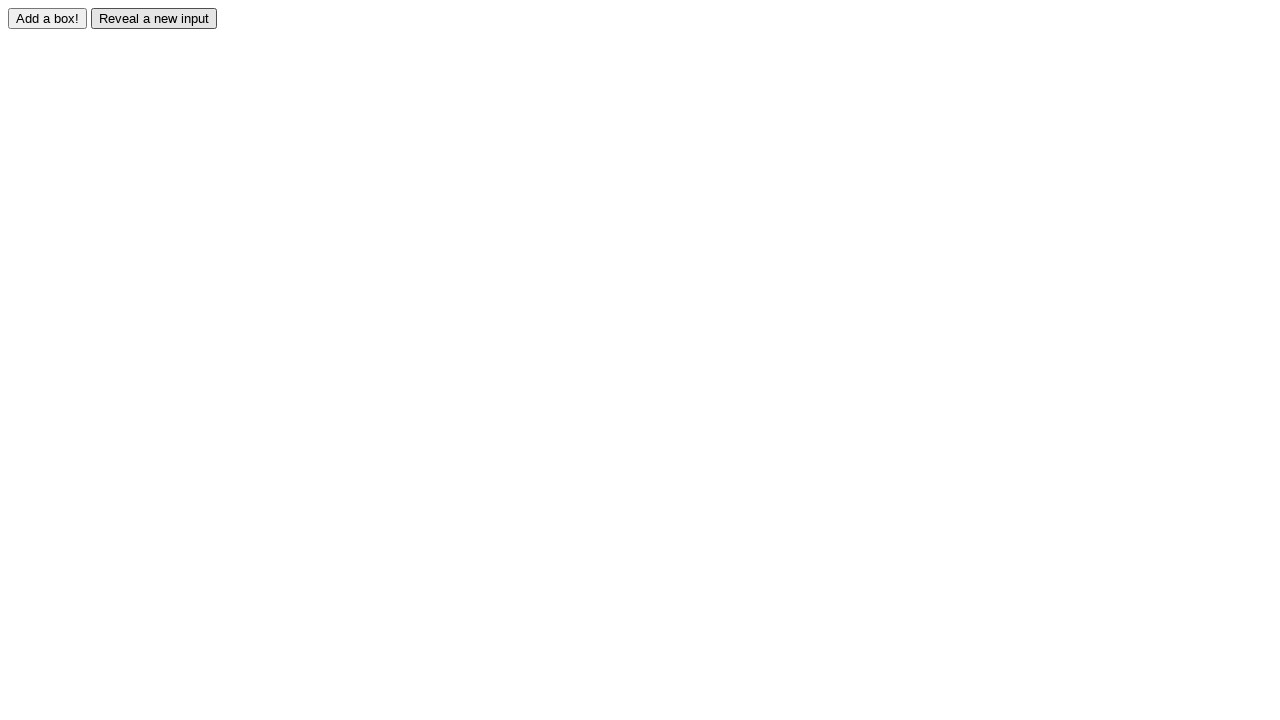

Revealed element appeared on the page
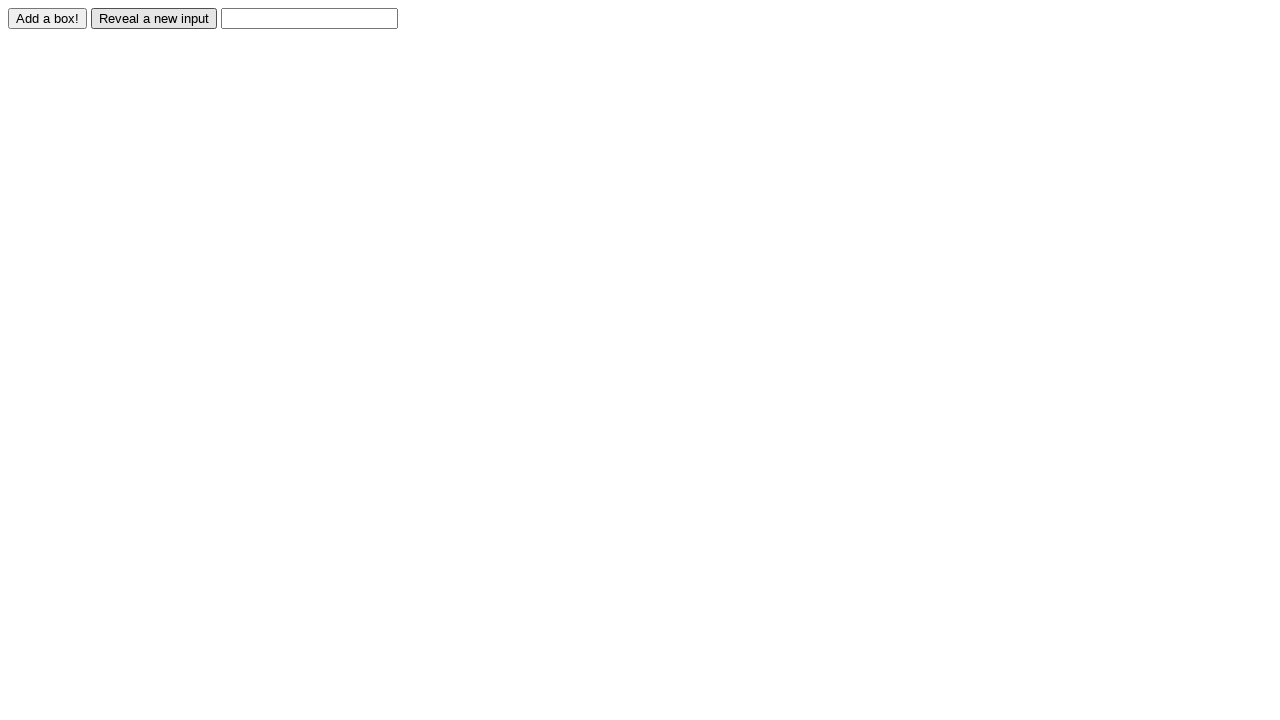

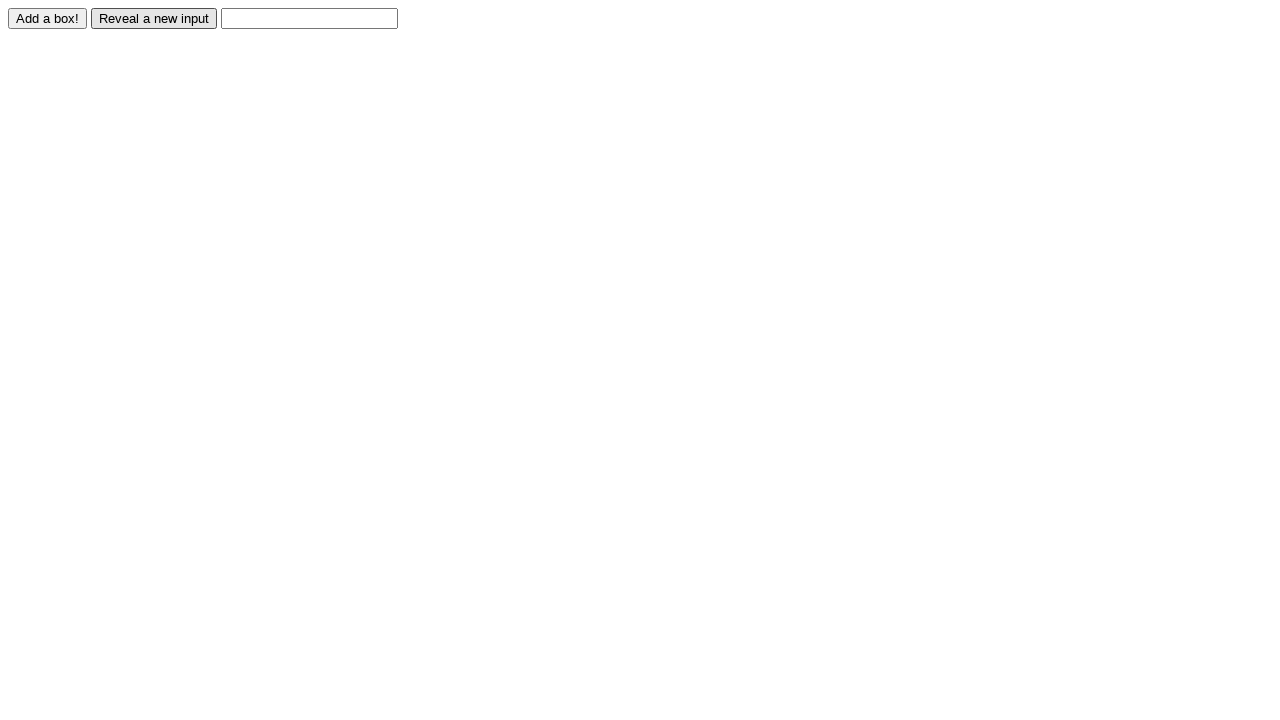